Tests a registration form by filling all required text input fields in the first block and submitting the form, then verifies the success message is displayed.

Starting URL: http://suninjuly.github.io/registration2.html

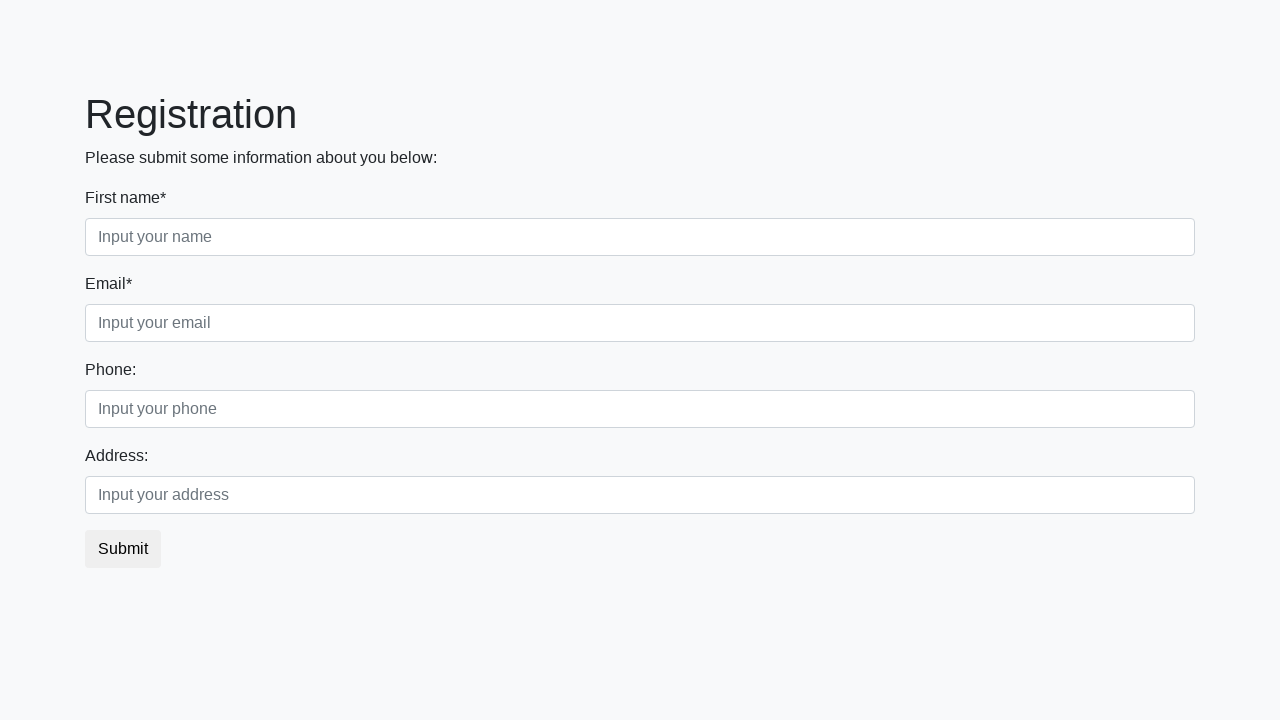

Located all required text input fields in the first block
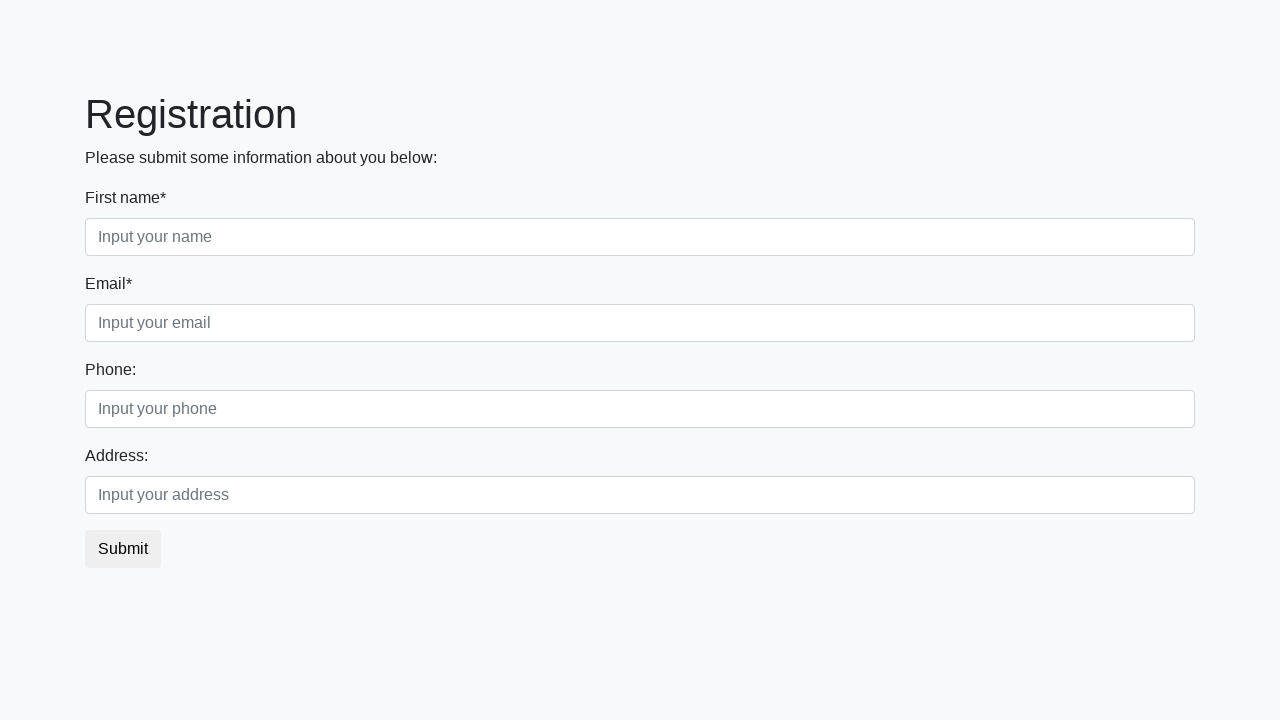

Filled required input field 1 with 'some information' on div.first_block input[type='text'] >> nth=0
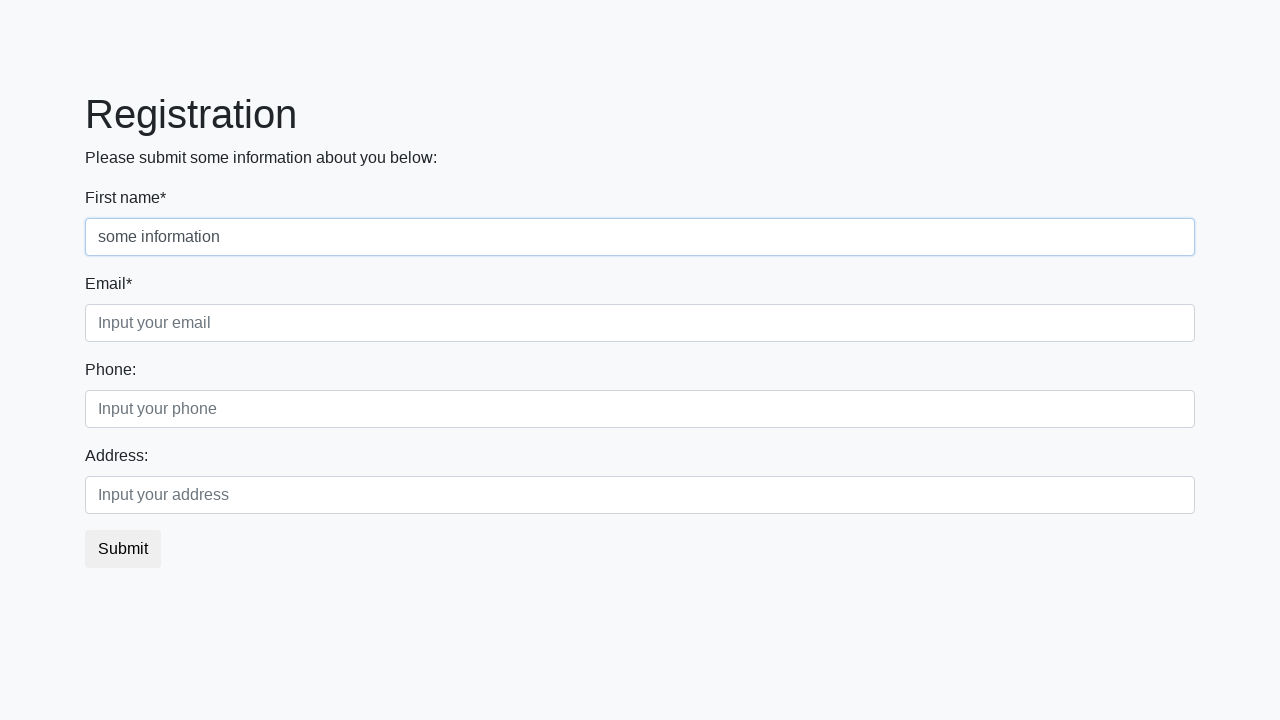

Filled required input field 2 with 'some information' on div.first_block input[type='text'] >> nth=1
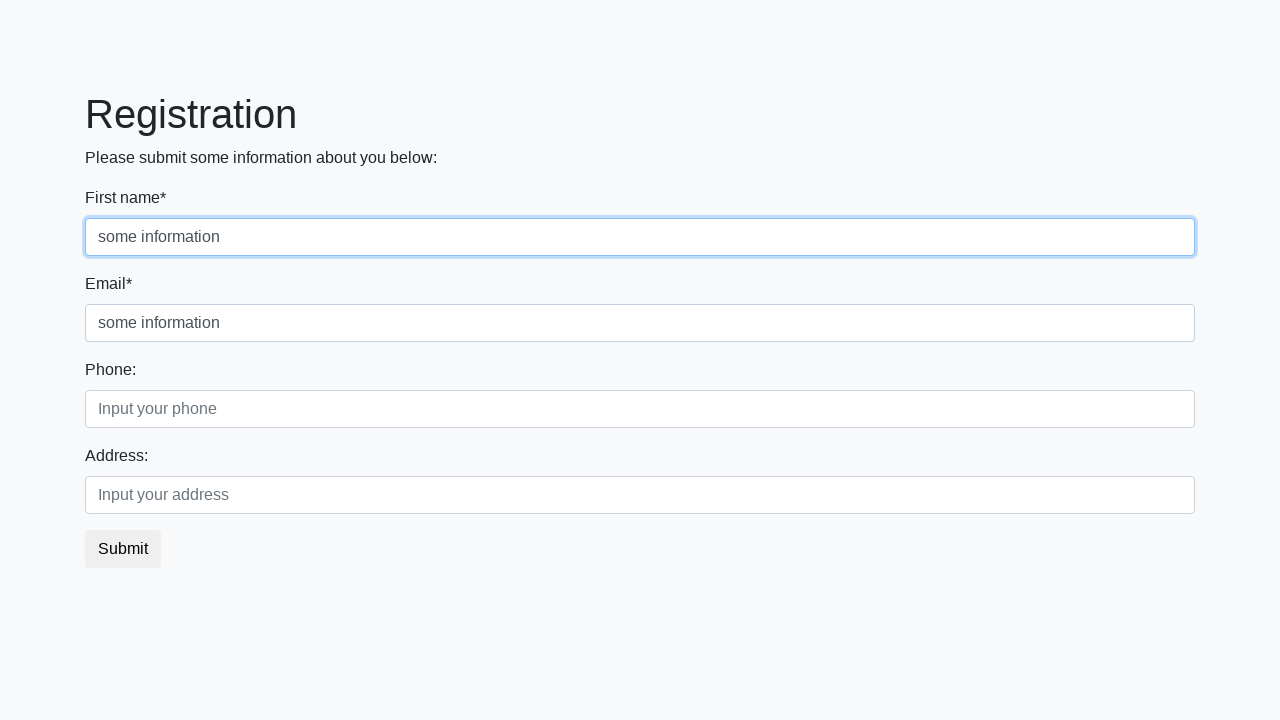

Clicked the submit button to submit the registration form at (123, 549) on button.btn
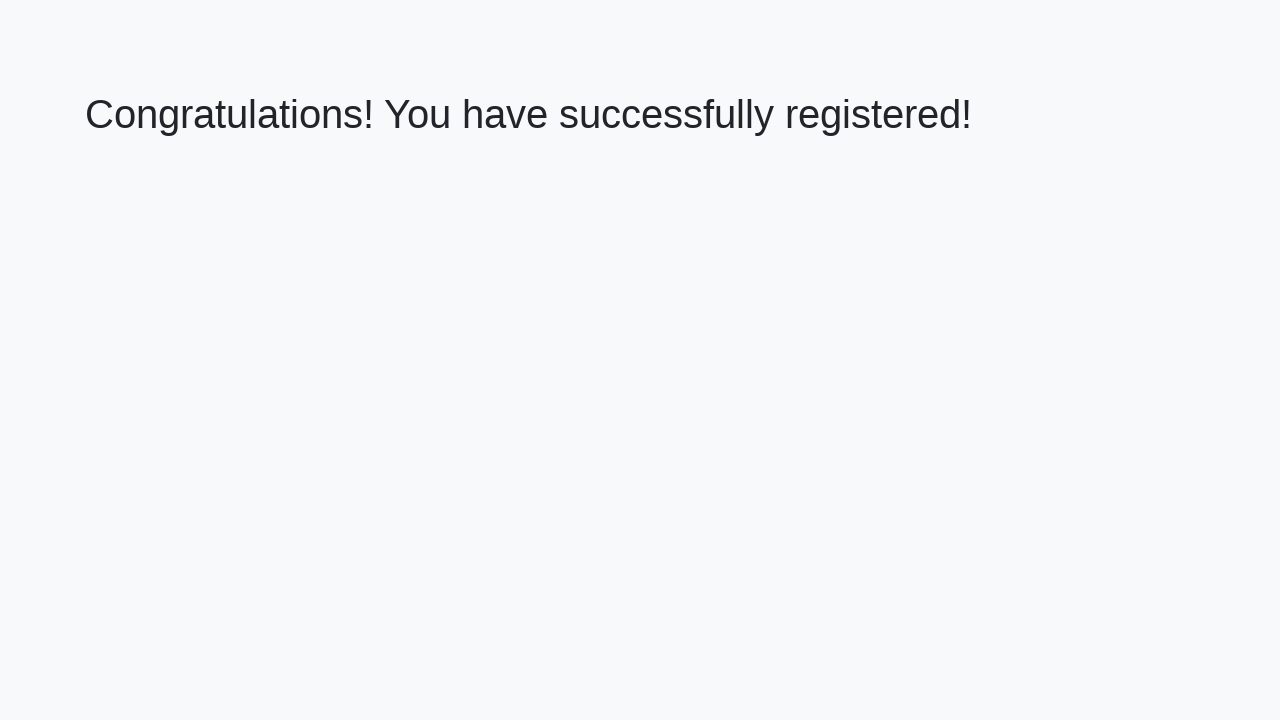

Success message heading loaded on the page
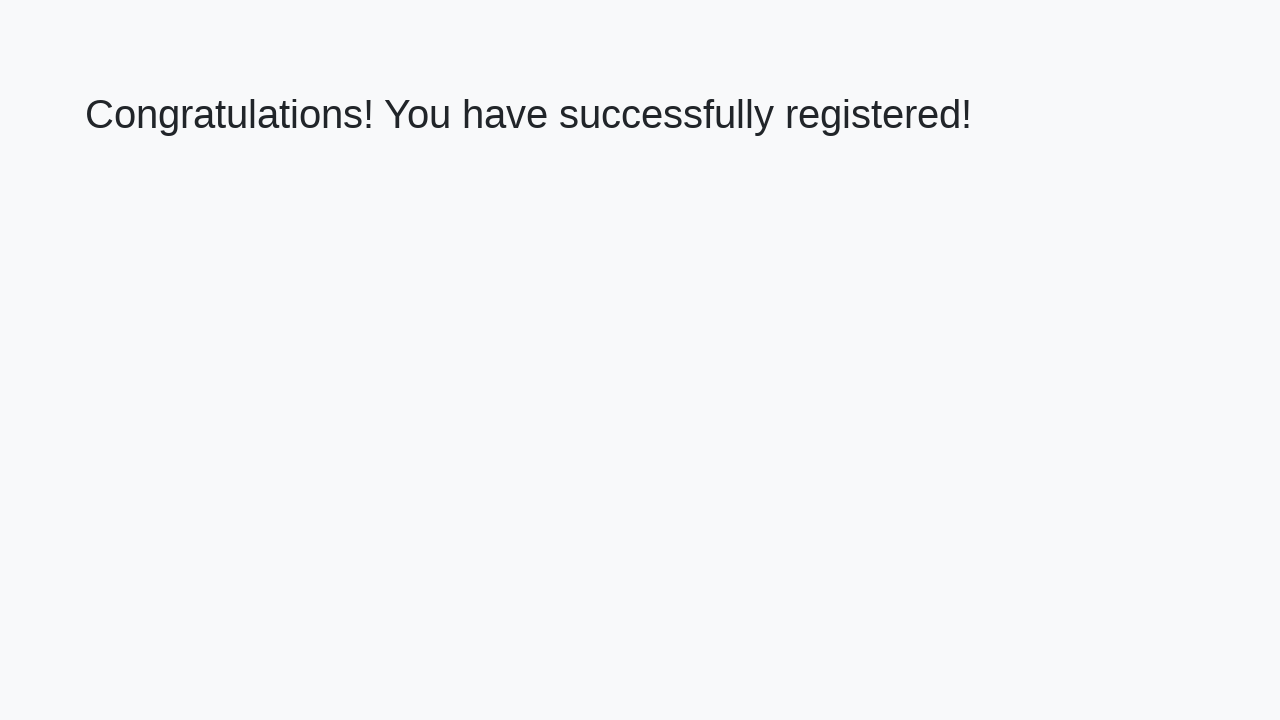

Retrieved the success message text content
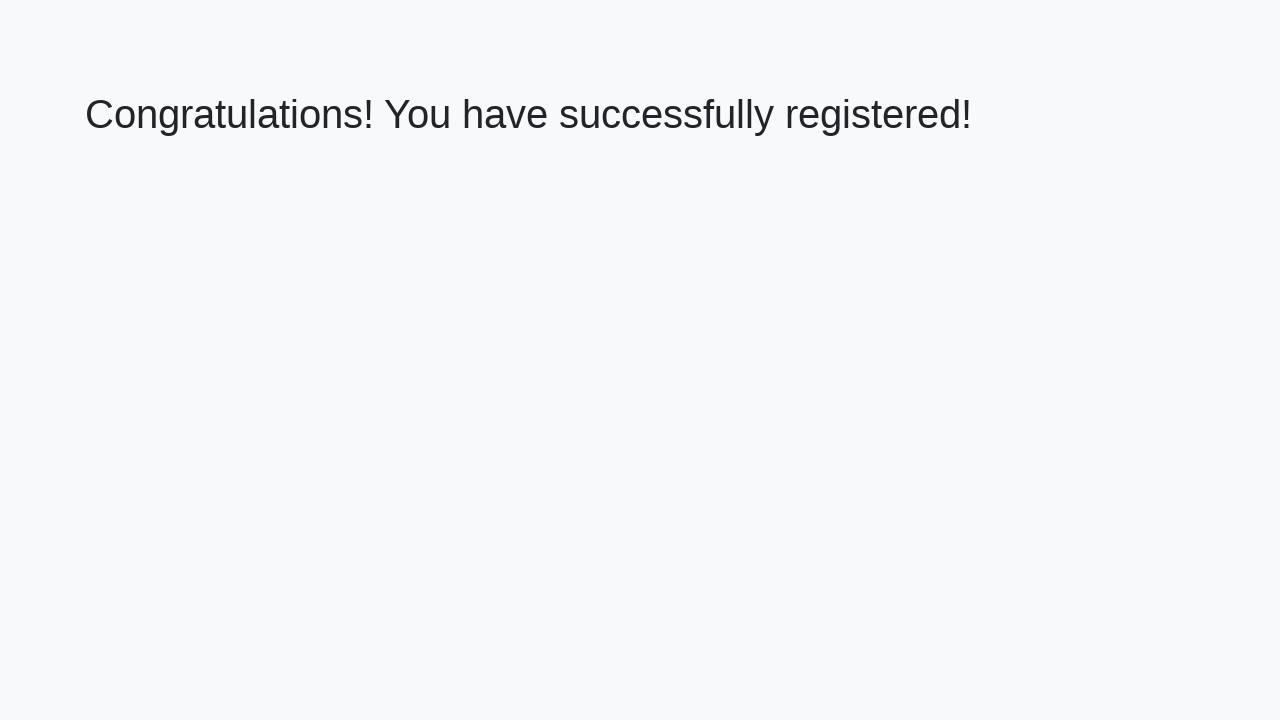

Verified success message: 'Congratulations! You have successfully registered!'
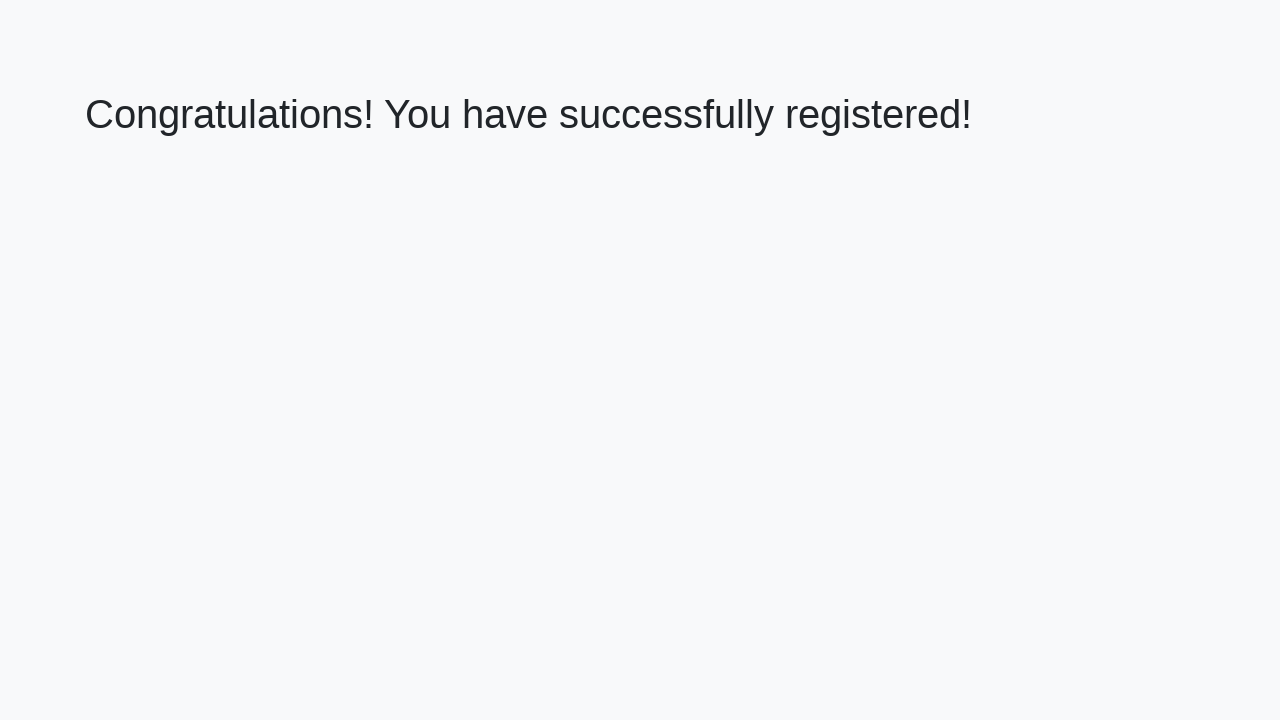

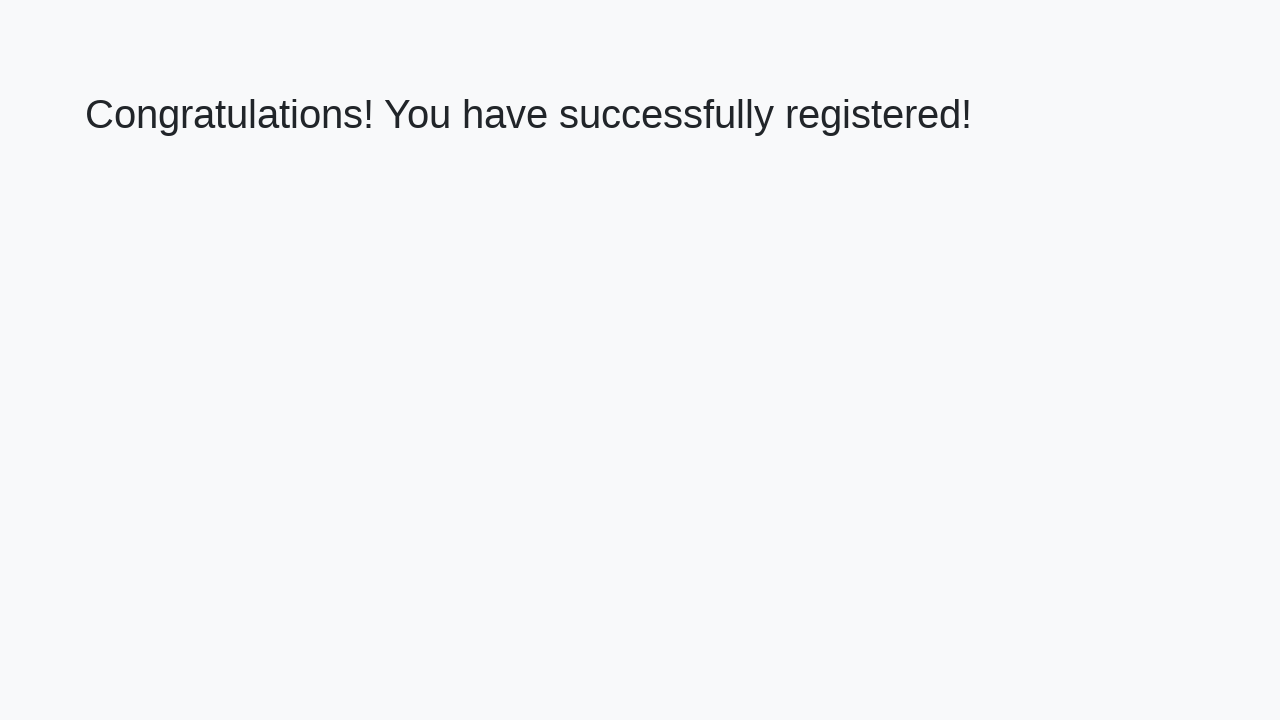